Tests navigation to the Web form page by clicking the link and verifying the page title

Starting URL: https://bonigarcia.dev/selenium-webdriver-java/

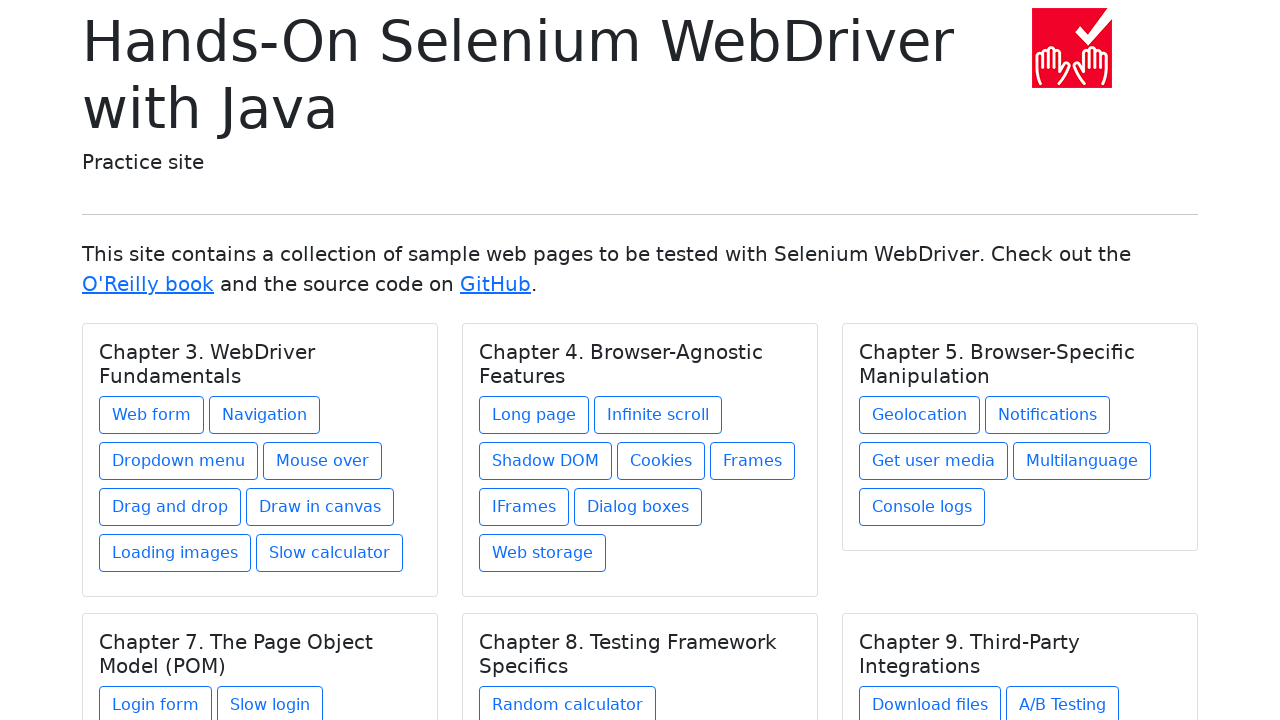

Clicked on the Web form link in Chapter 3 section at (152, 415) on xpath=//div[@class='card-body']/h5[text()='Chapter 3. WebDriver Fundamentals']/.
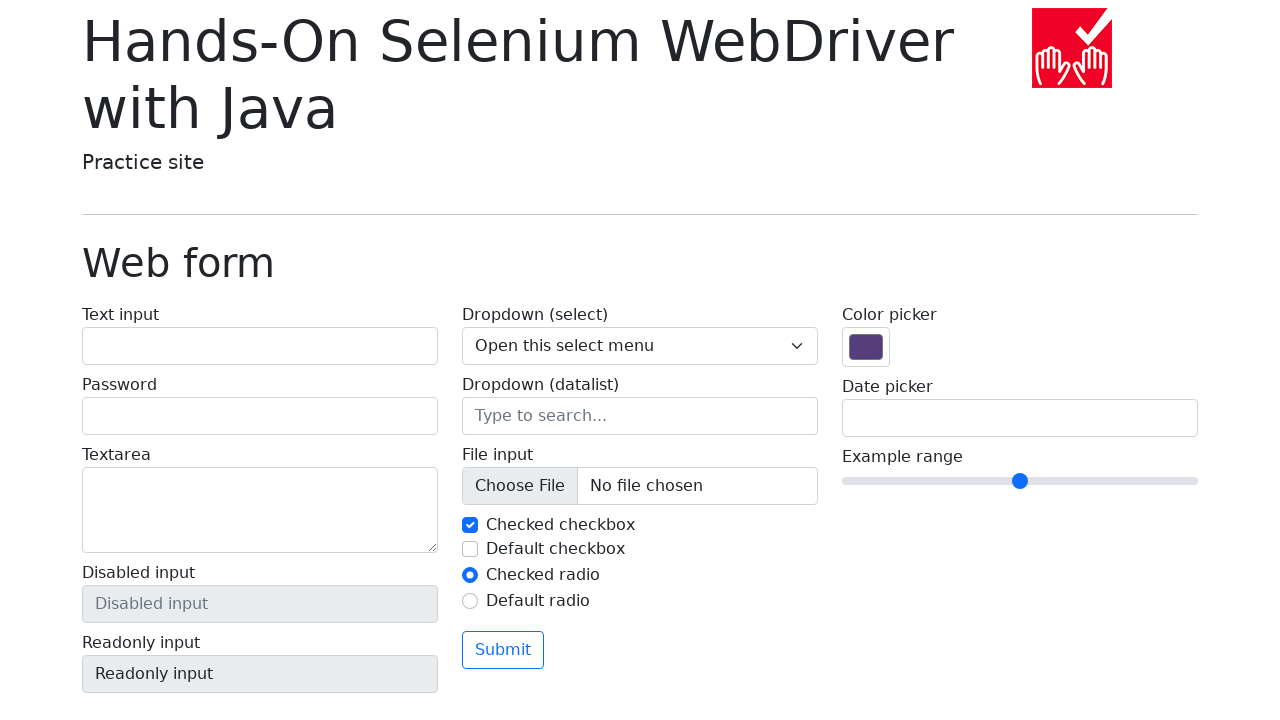

Web form page loaded and page title element is visible
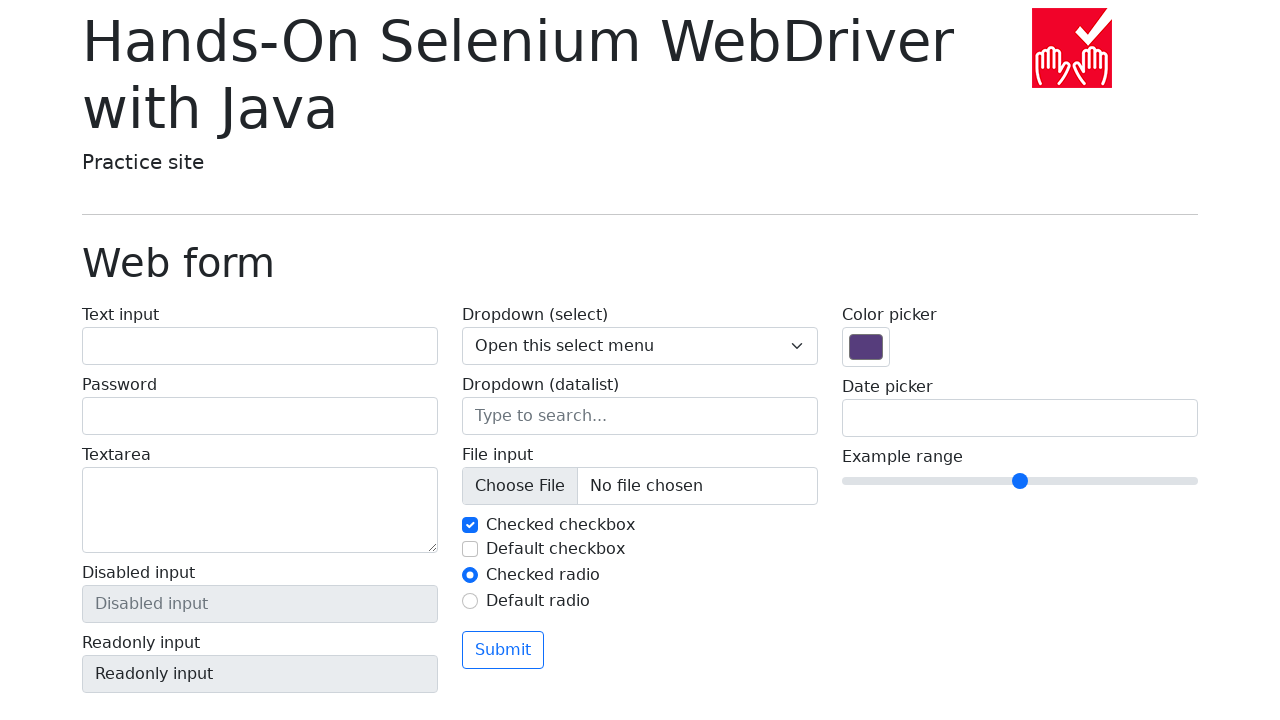

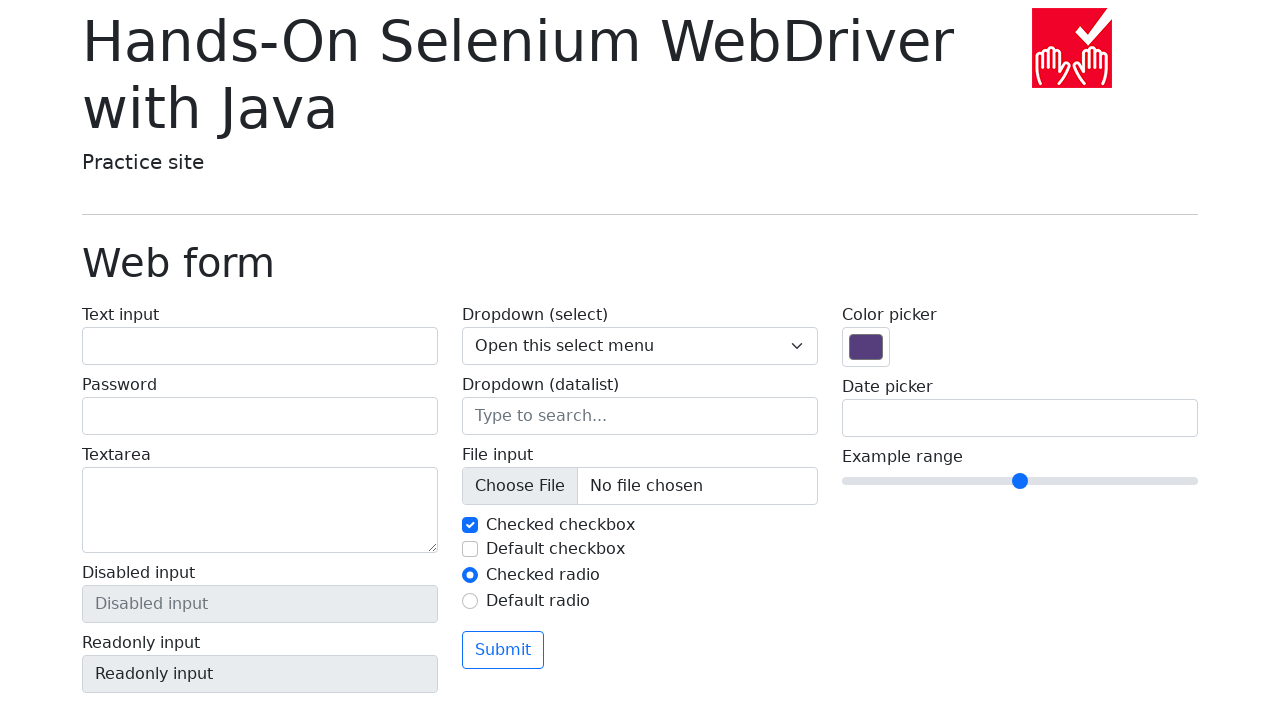